Navigates to Taiwan futures index page and waits for specific price elements to load

Starting URL: https://histock.tw/index-tw/FITX

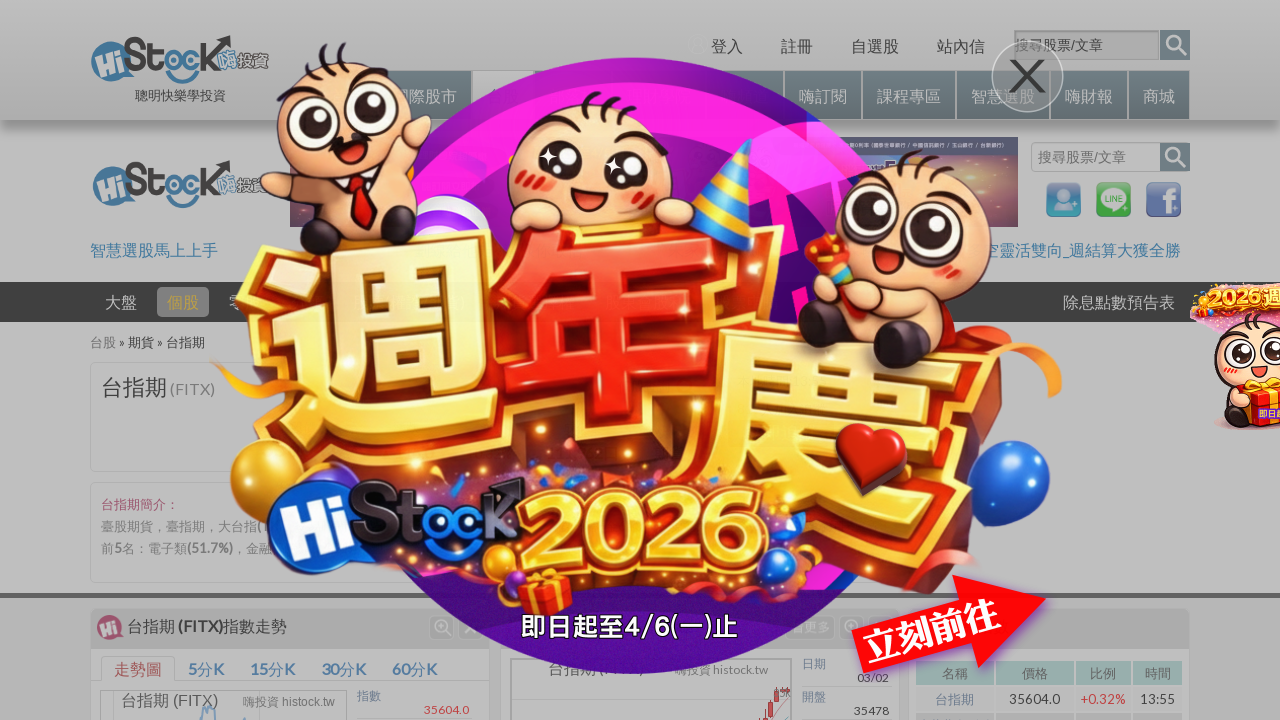

Waited for opening price element to load
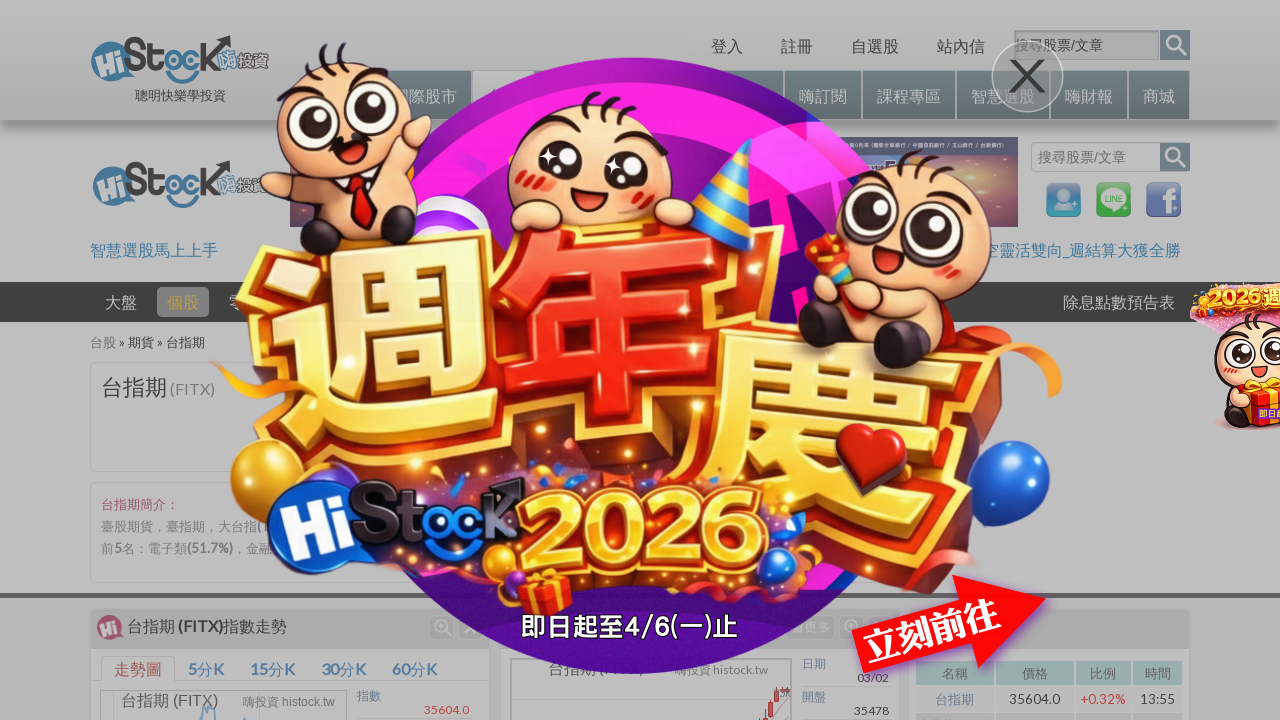

Waited for closing price element to load
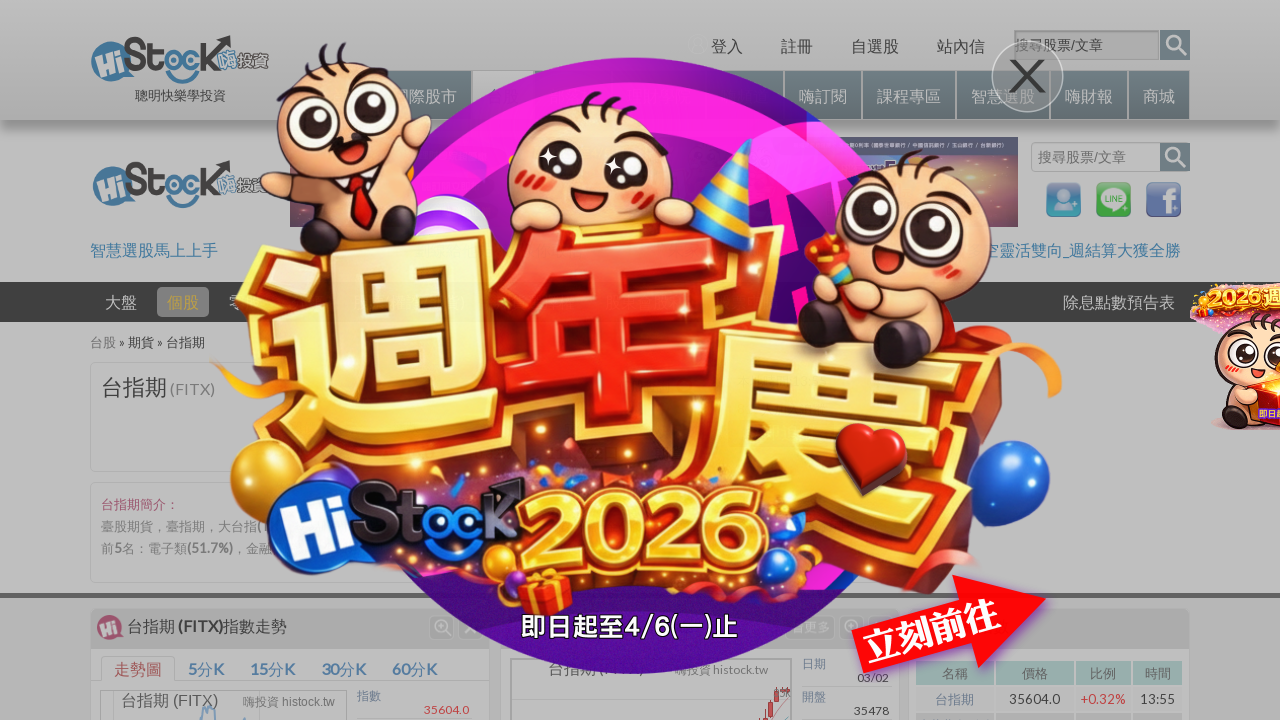

Waited for current price element to load
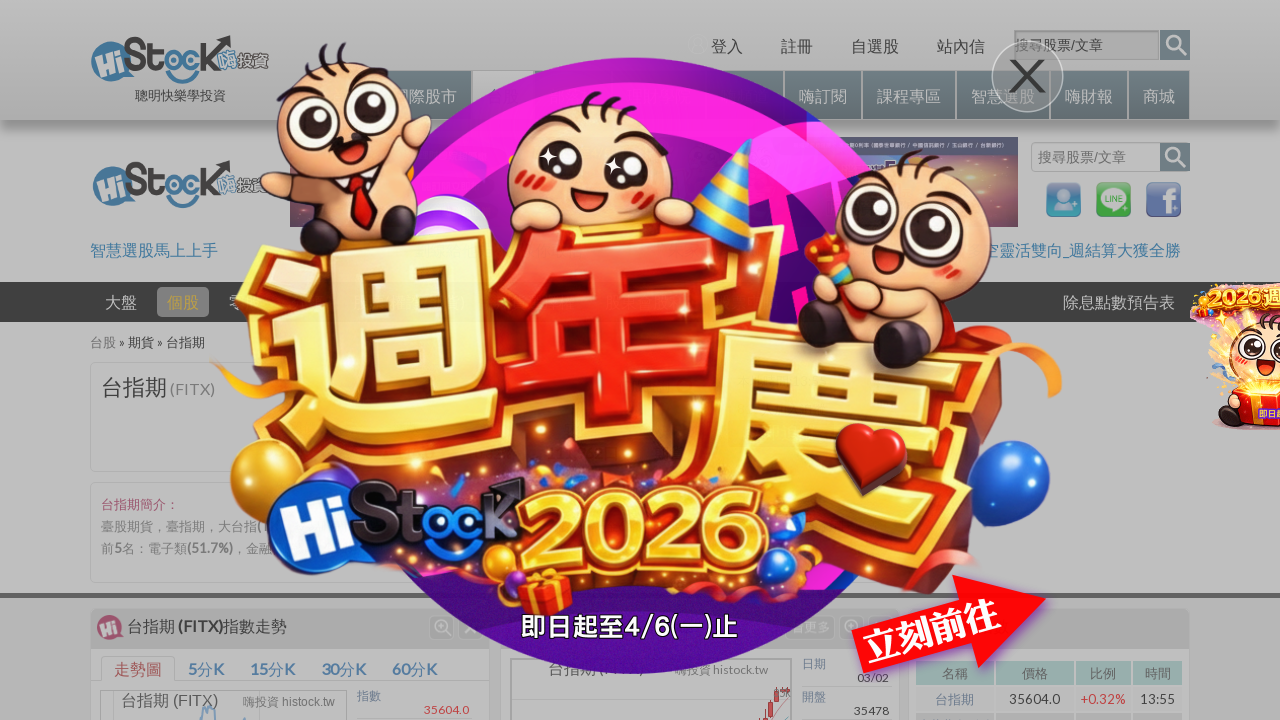

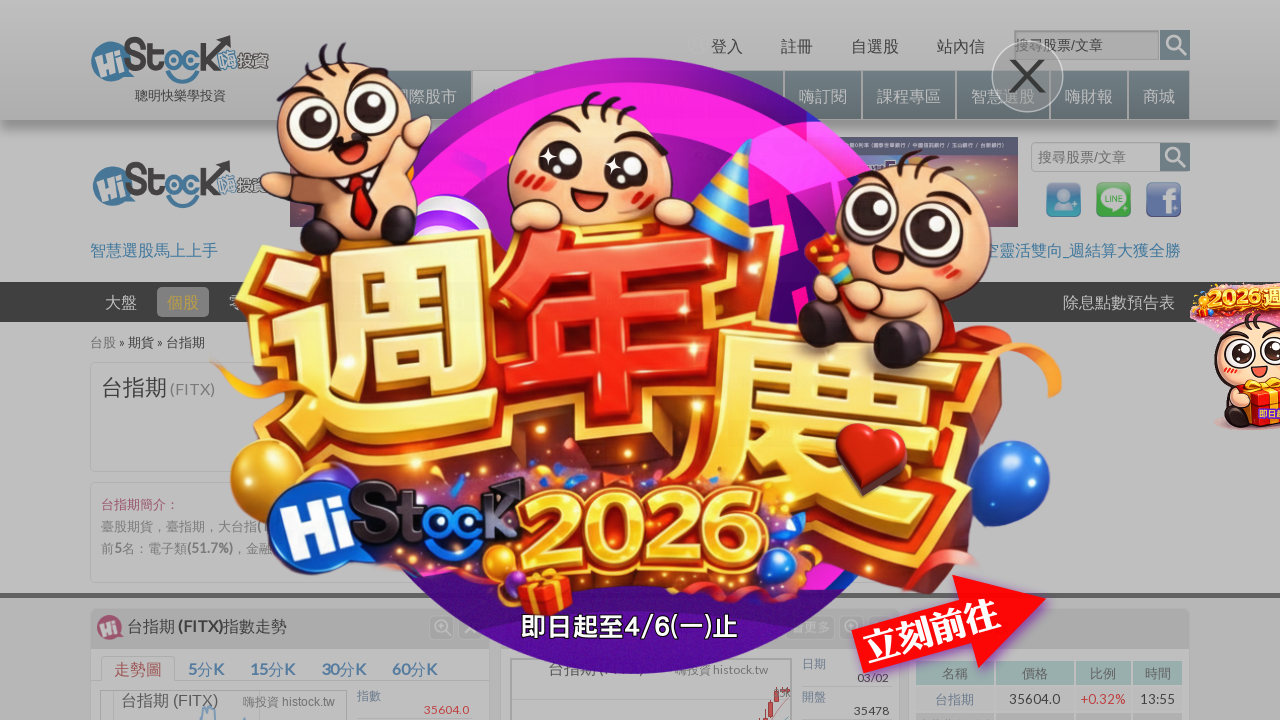